Tests a data types form by filling all fields (first name, last name, address, zip code, city, country, email, phone, job position, company) and submitting to verify form validation shows success indicators.

Starting URL: https://bonigarcia.dev/selenium-webdriver-java/data-types.html

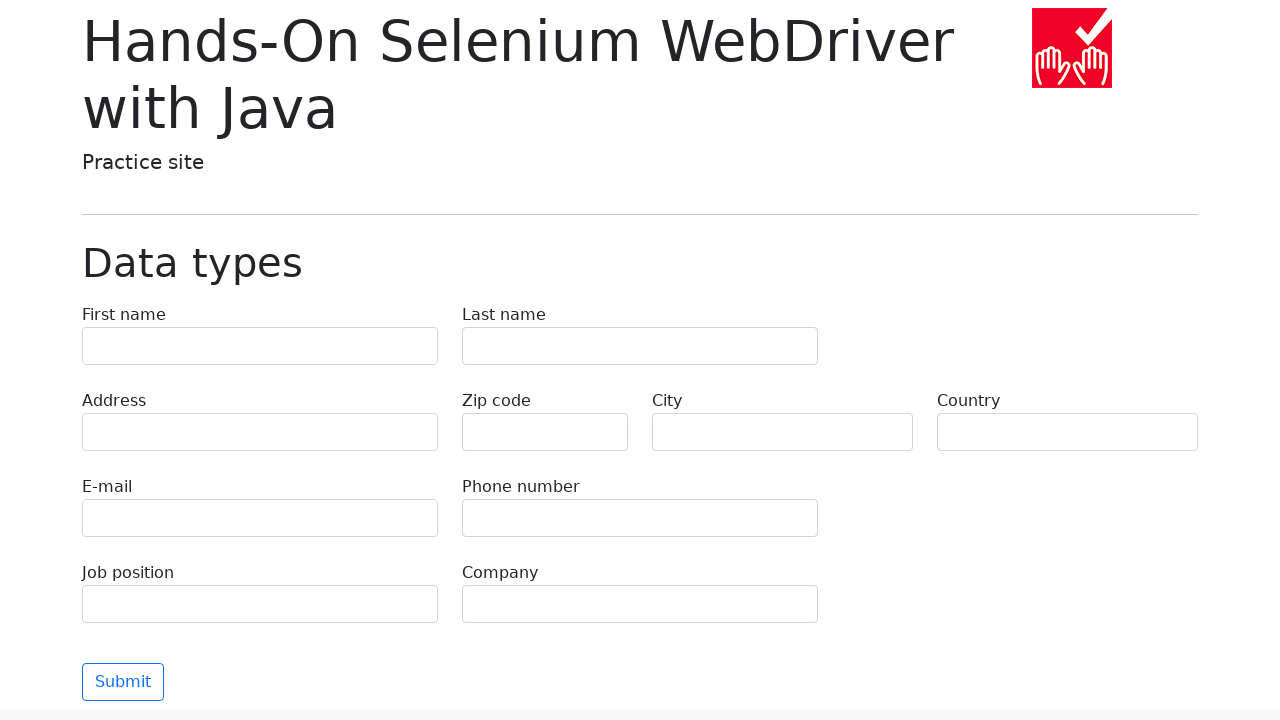

Navigated to data types form page
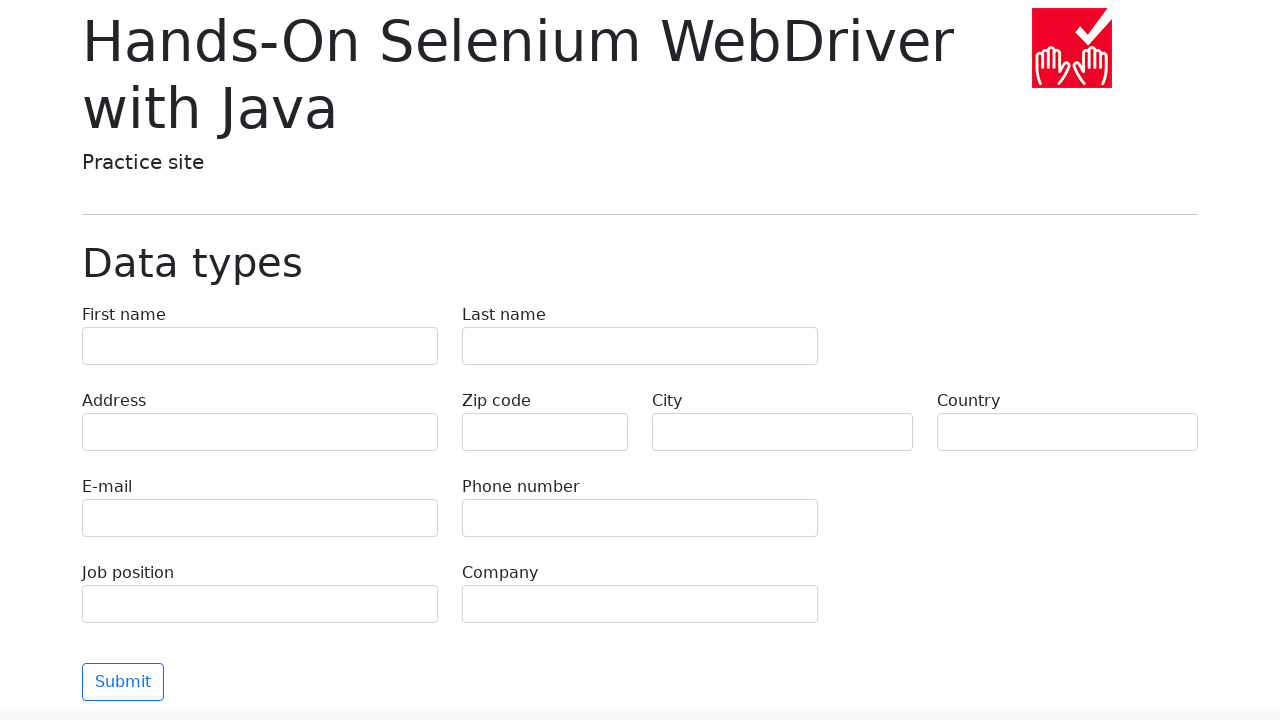

Filled first name field with 'Иван' on input[name='first-name']
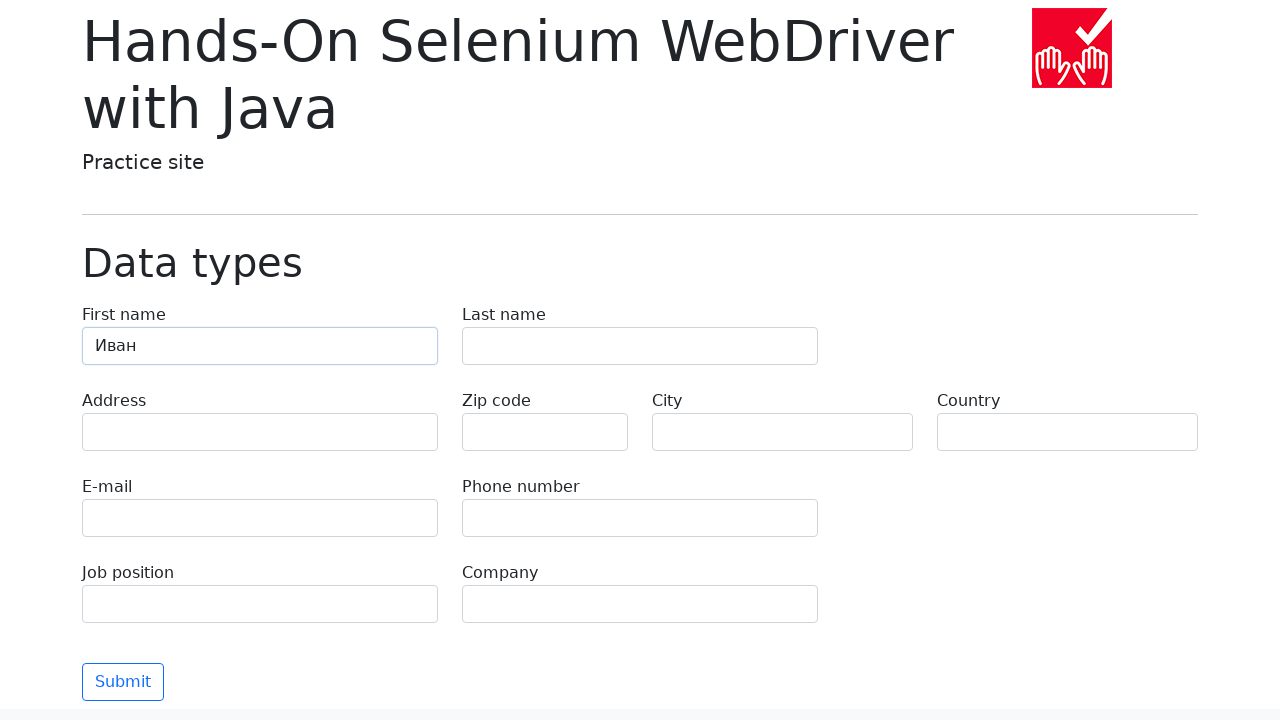

Filled last name field with 'Петров' on input[name='last-name']
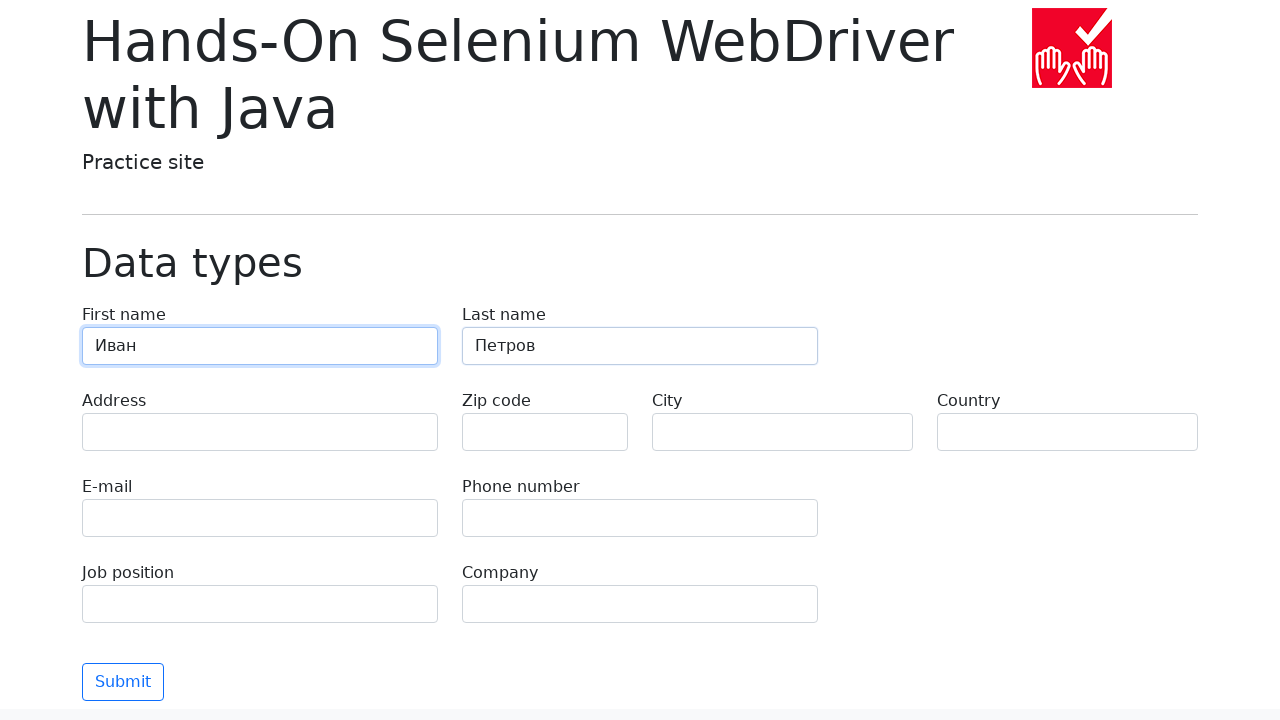

Filled address field with 'Ленина, 55-3' on input[name='address']
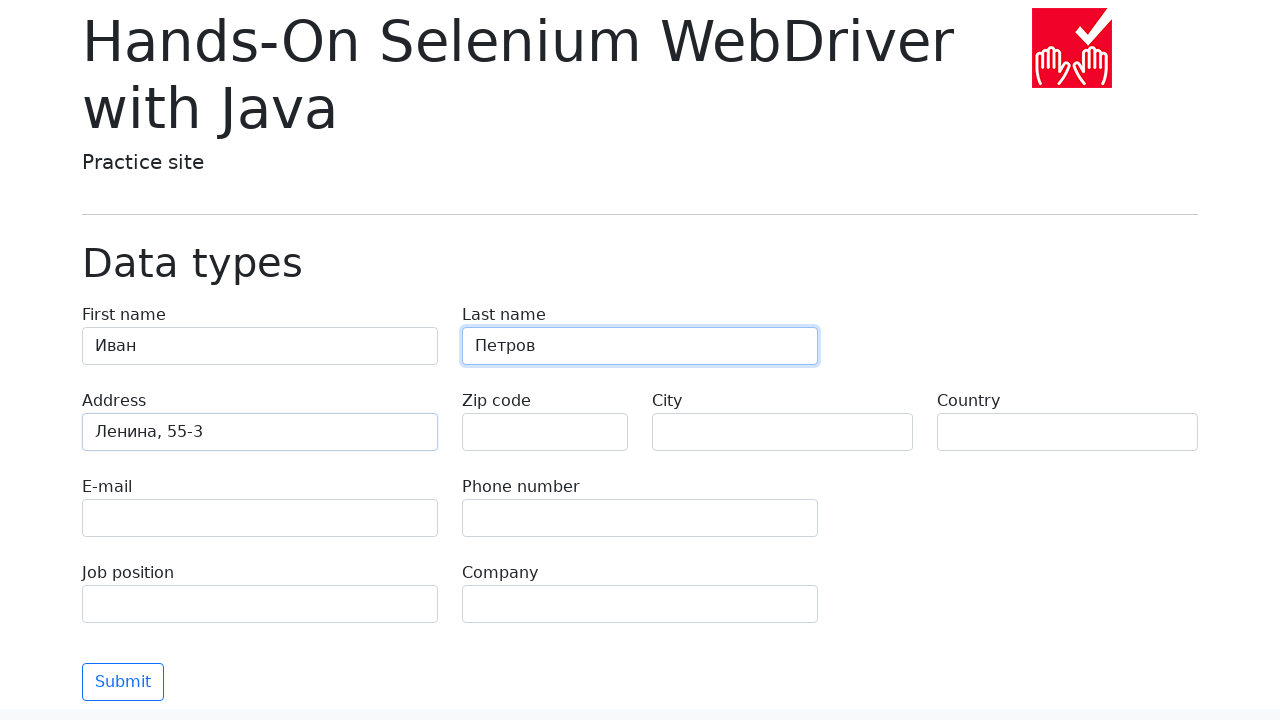

Filled zip code field with 'N/A' on input[name='zip-code']
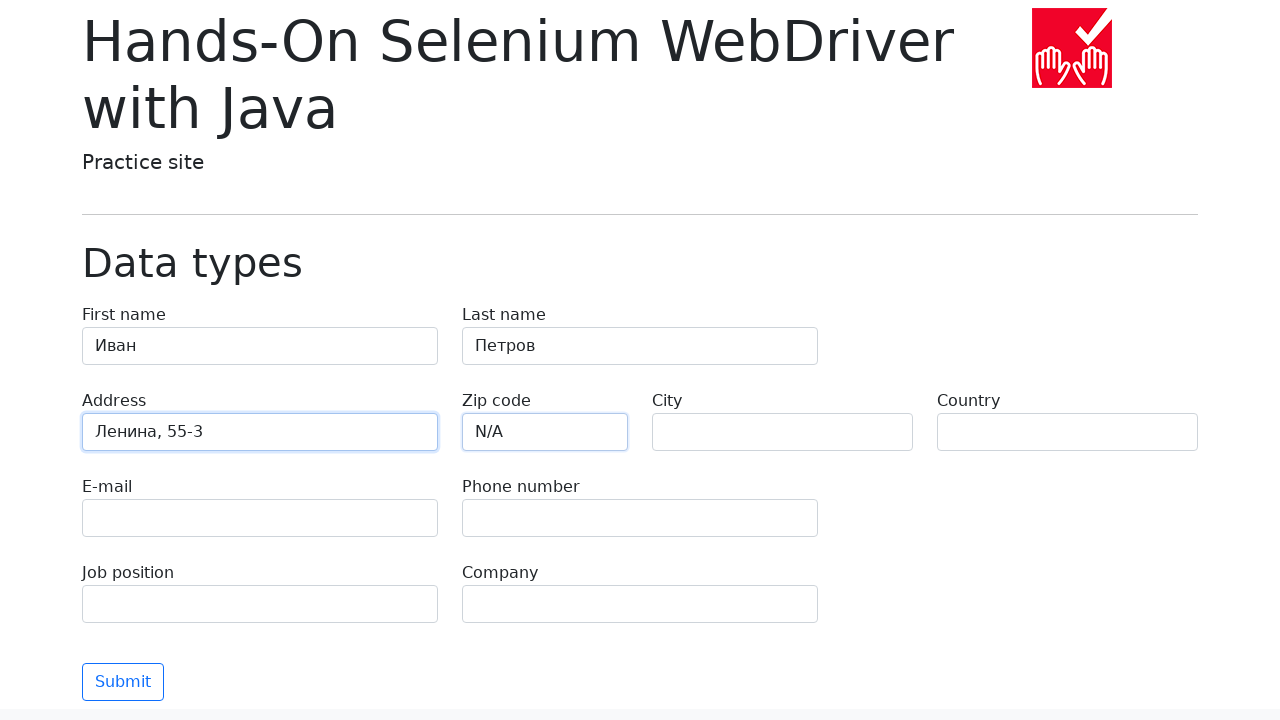

Filled city field with 'Москва' on input[name='city']
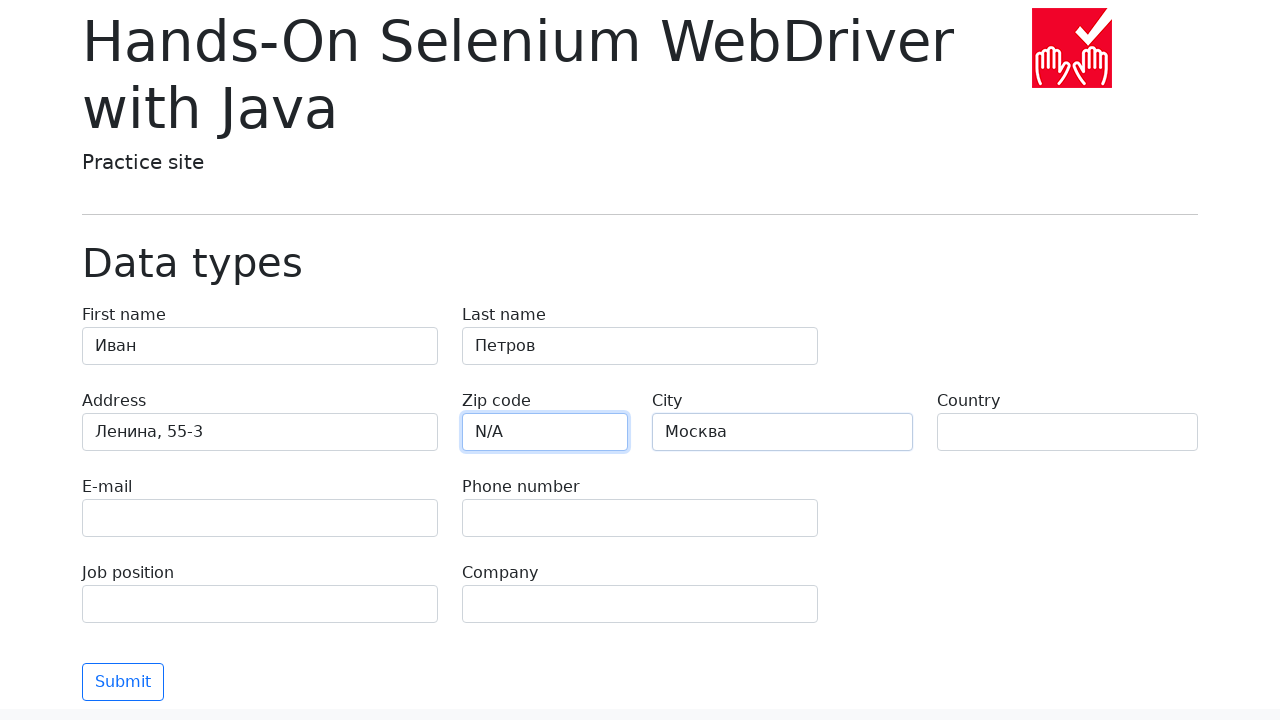

Filled country field with 'Россия' on input[name='country']
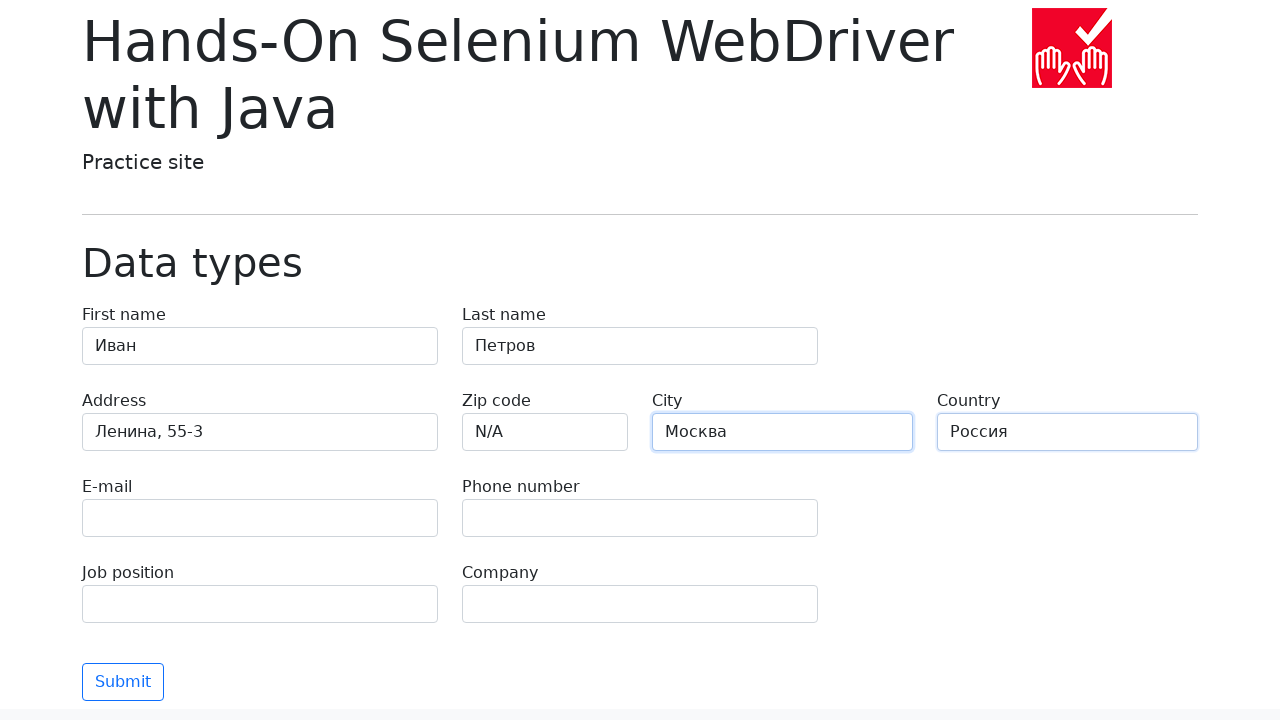

Filled email field with 'test@skypro.com' on input[name='e-mail']
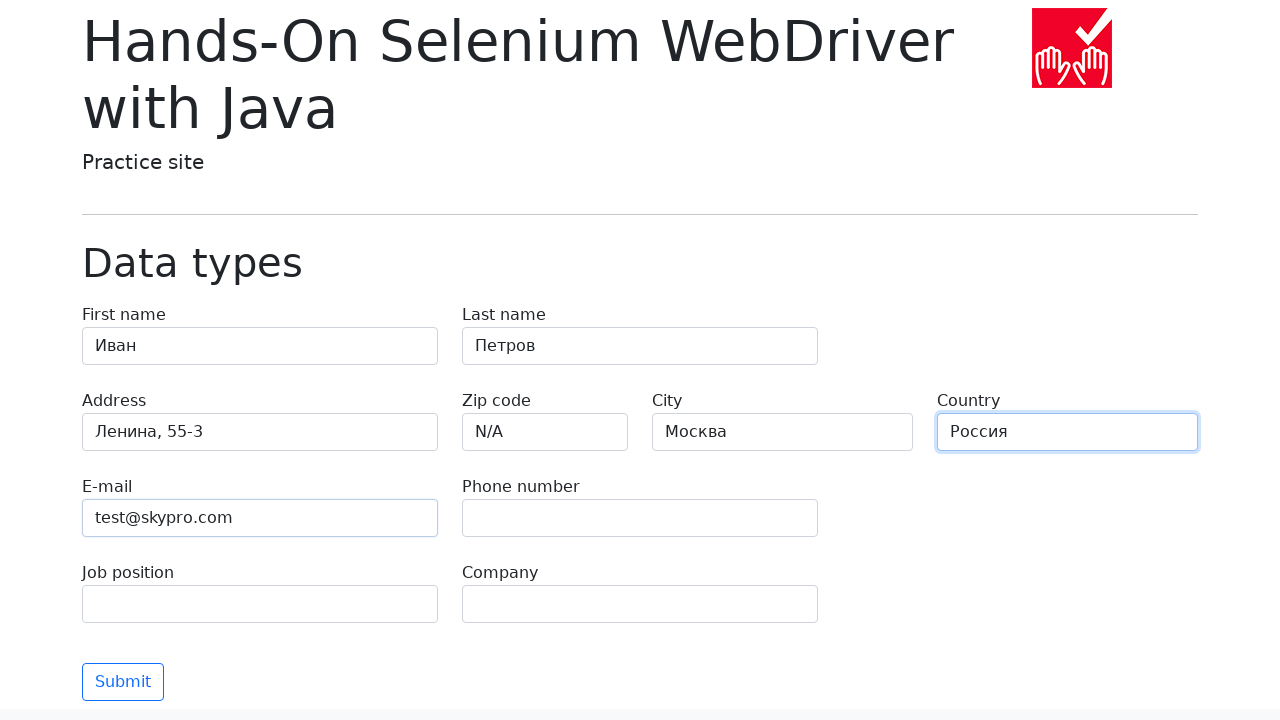

Filled phone field with '+7985899998787' on input[name='phone']
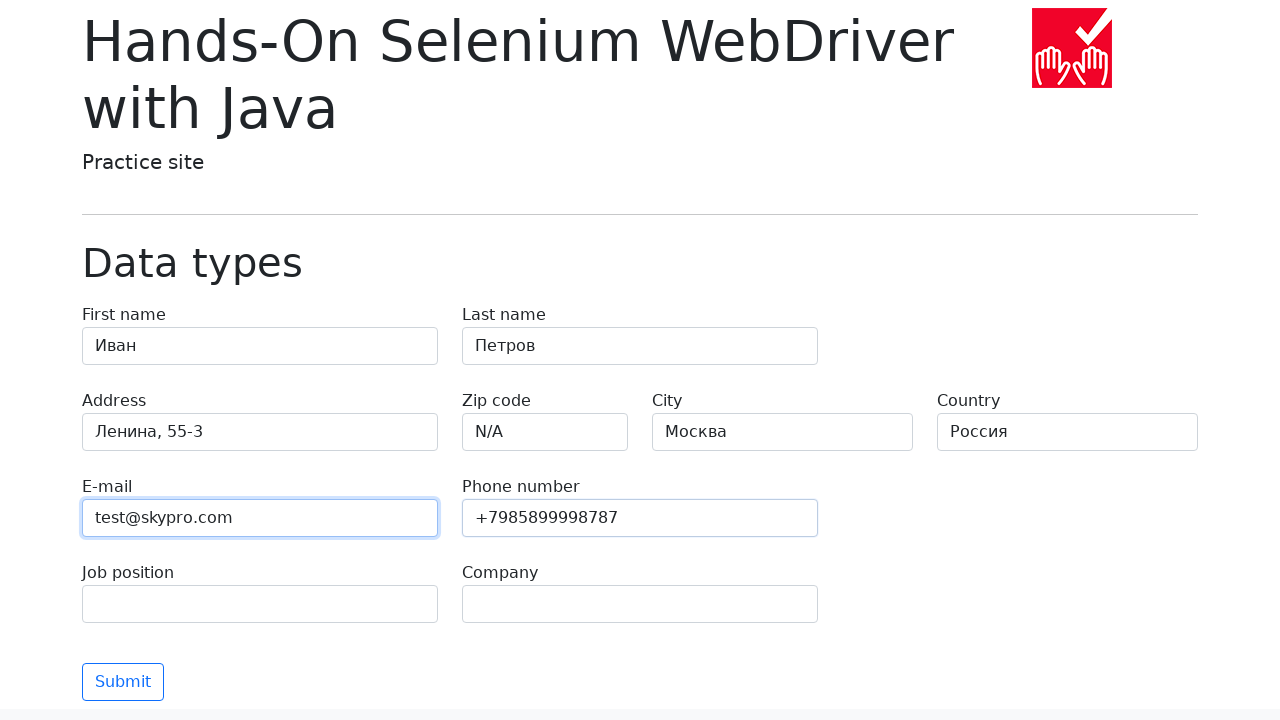

Filled job position field with 'QA' on input[name='job-position']
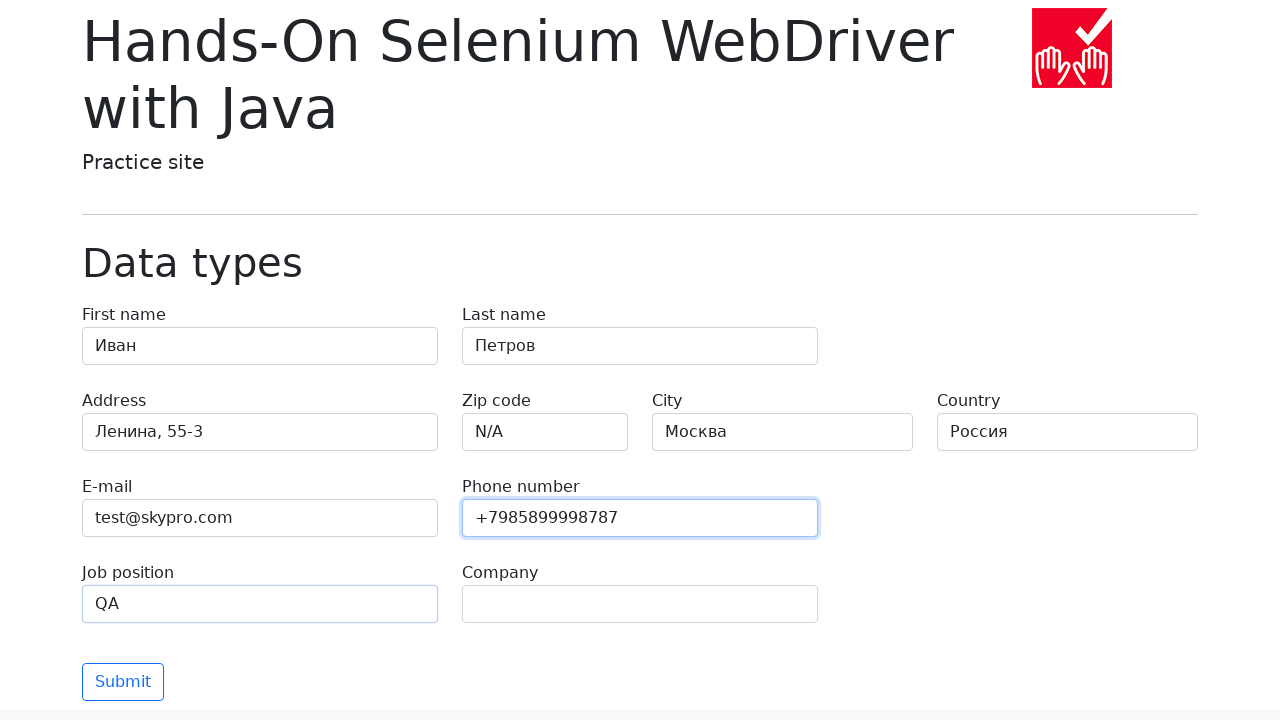

Filled company field with 'SkyPro' on input[name='company']
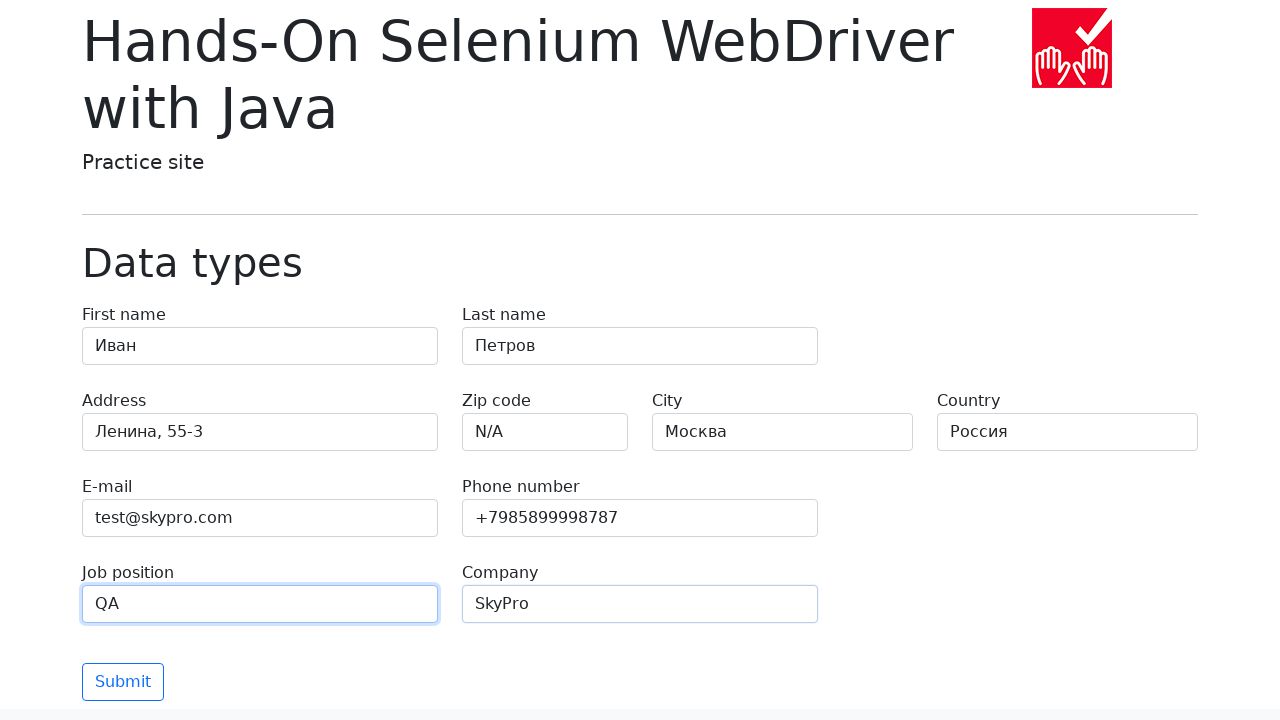

Clicked submit button to submit the form at (123, 682) on button
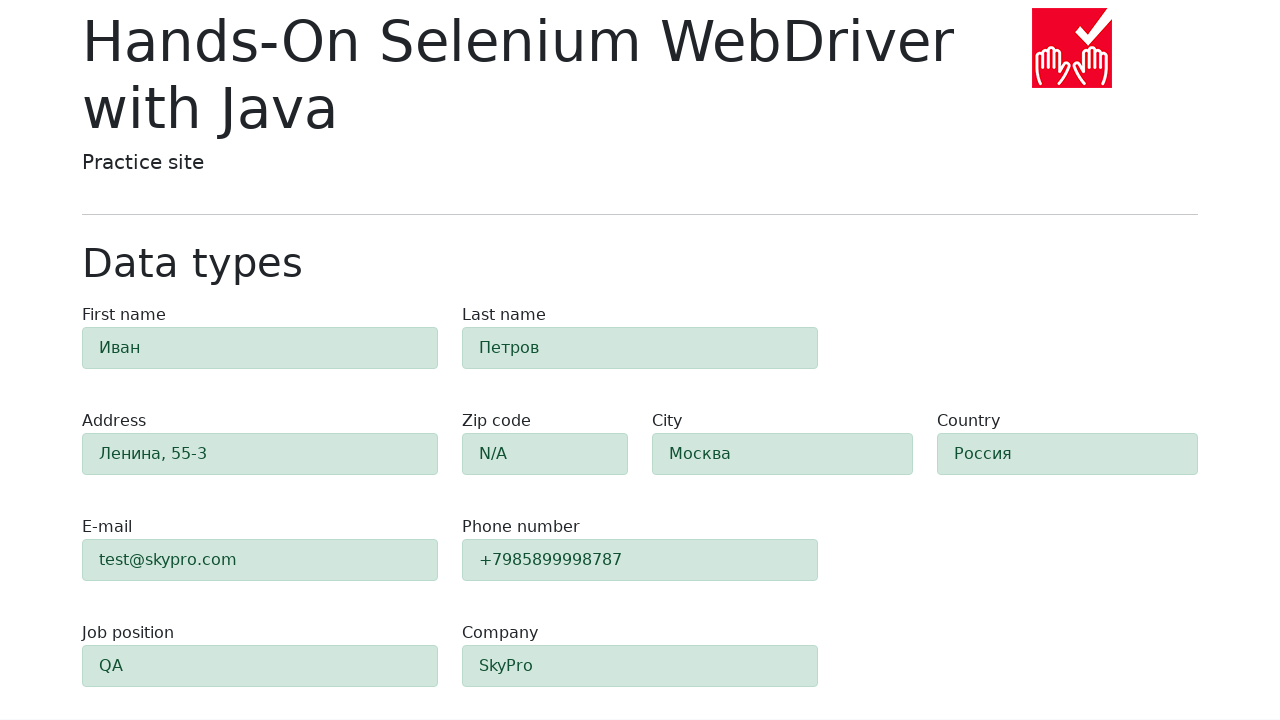

Form validation completed - success indicators displayed for all fields
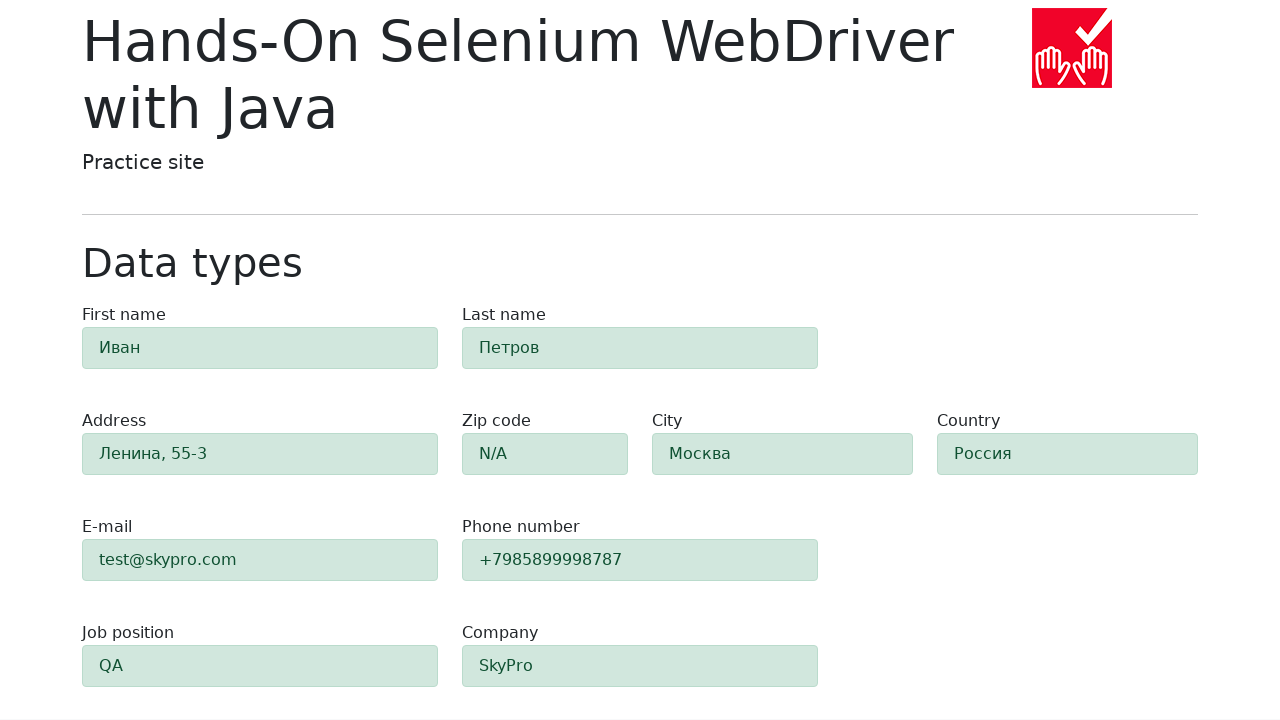

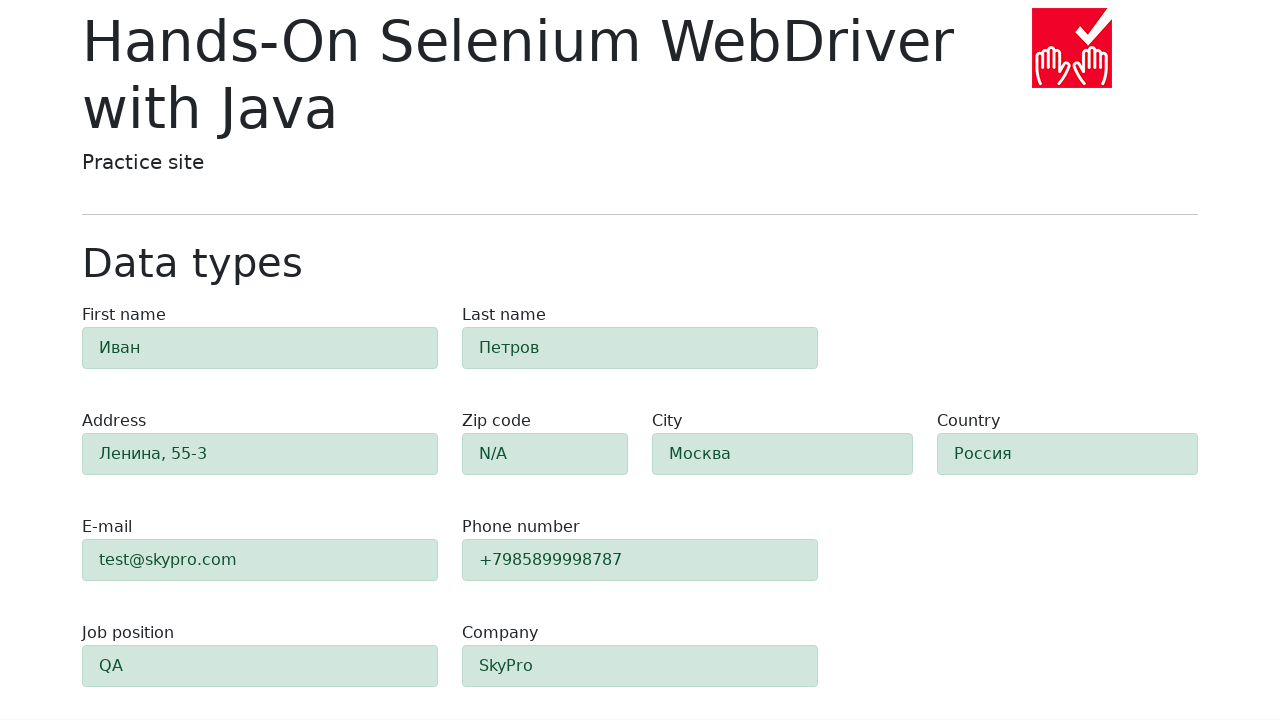